Tests jQuery UI selectable component by selecting multiple items through click and drag interaction

Starting URL: https://jqueryui.com/selectable/

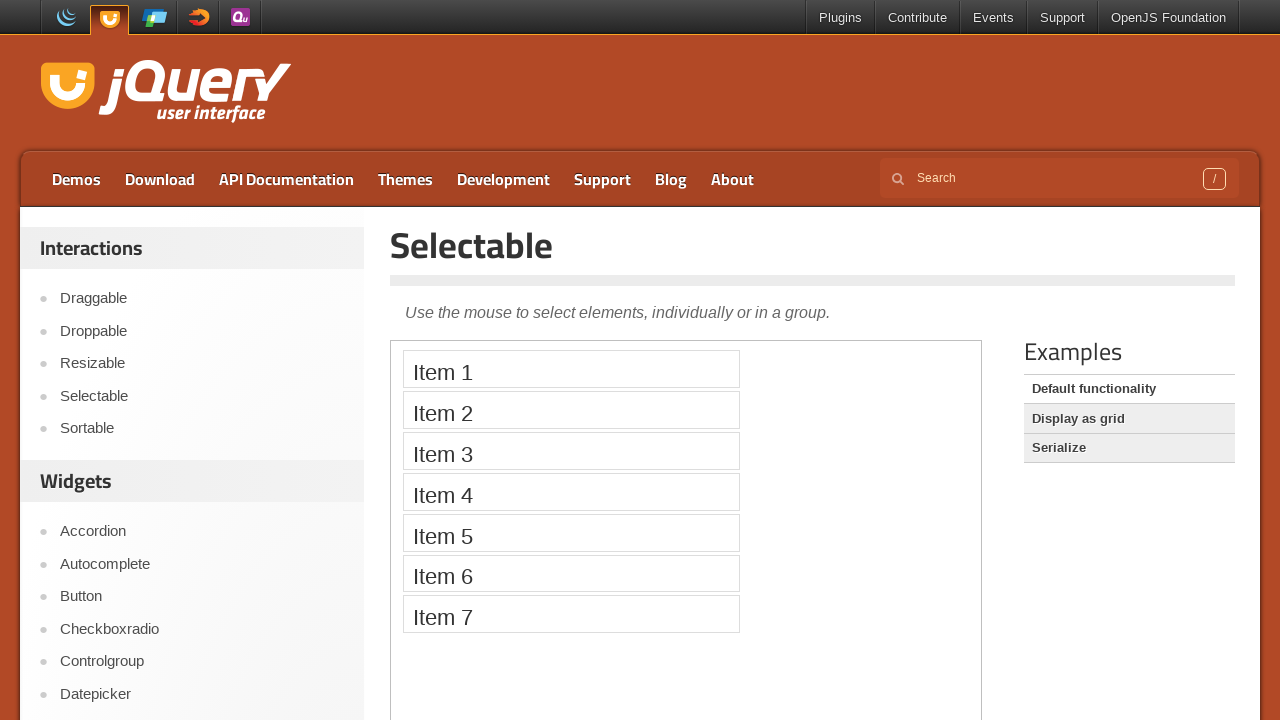

Waited for iframe body to load
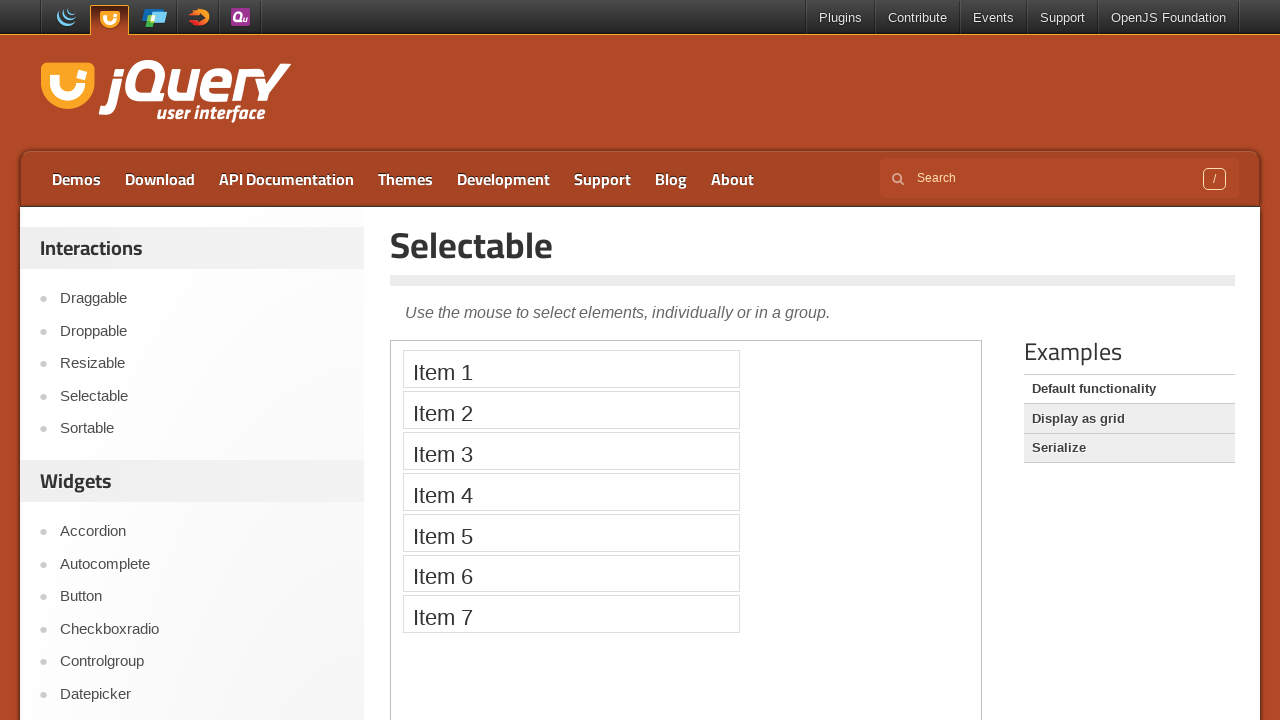

Selected second iframe containing selectable demo
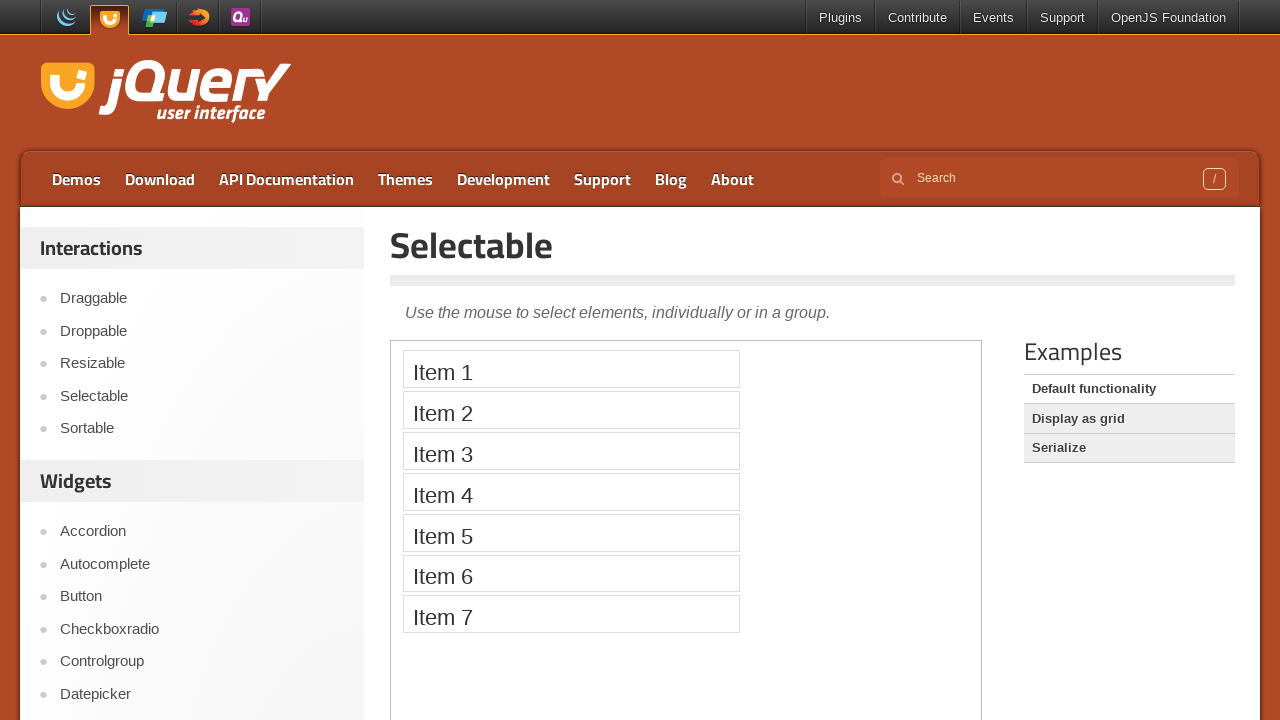

Located Item 1 element
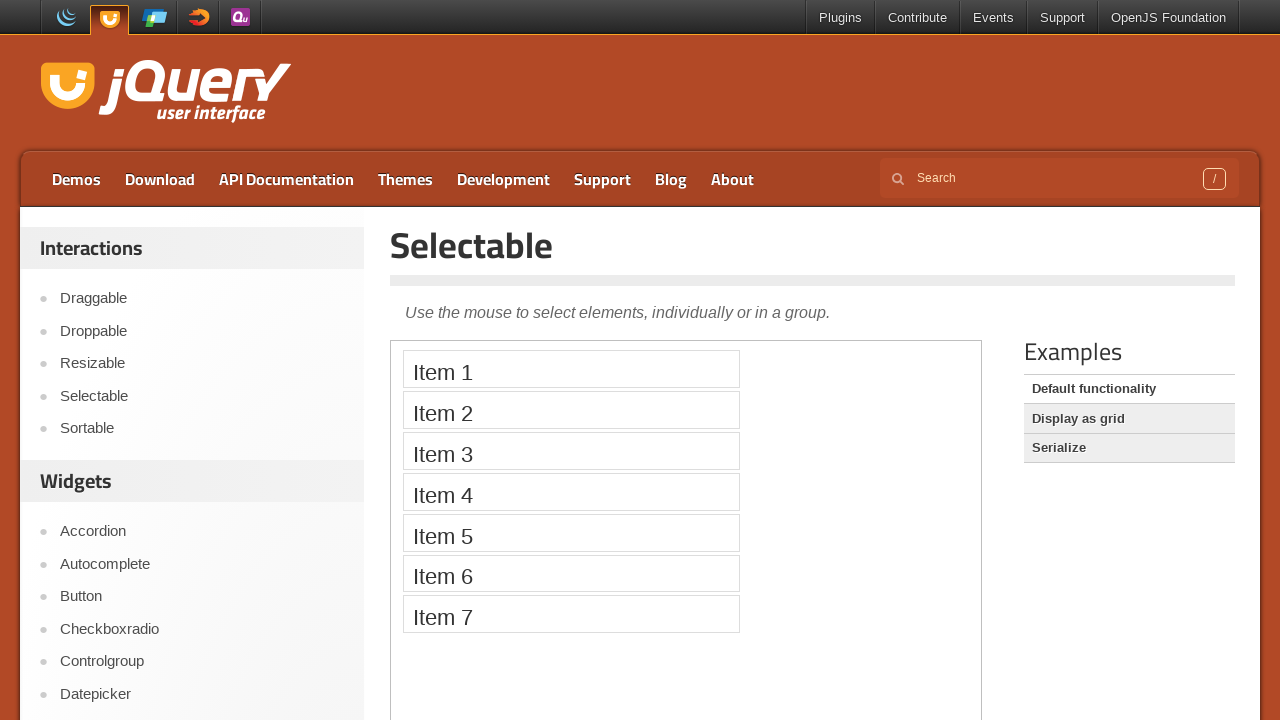

Located Item 5 element
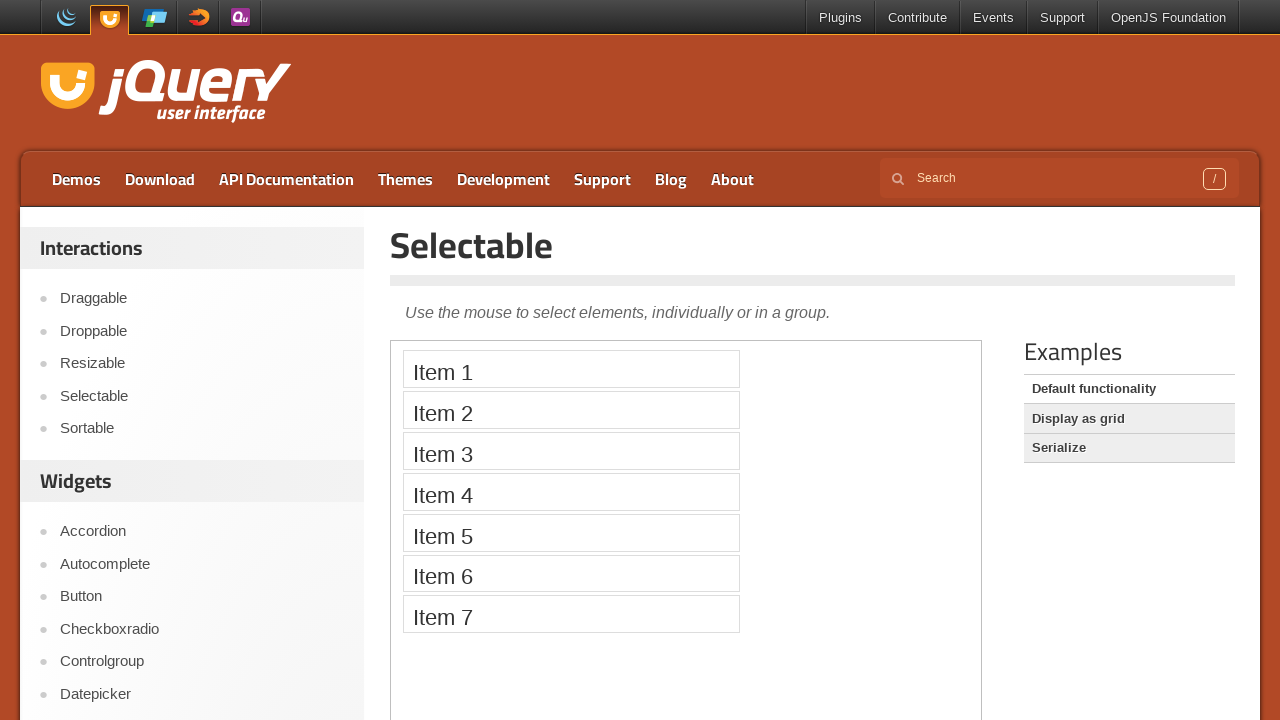

Hovered over Item 1 at (571, 369) on xpath=//li[text()='Item 1']
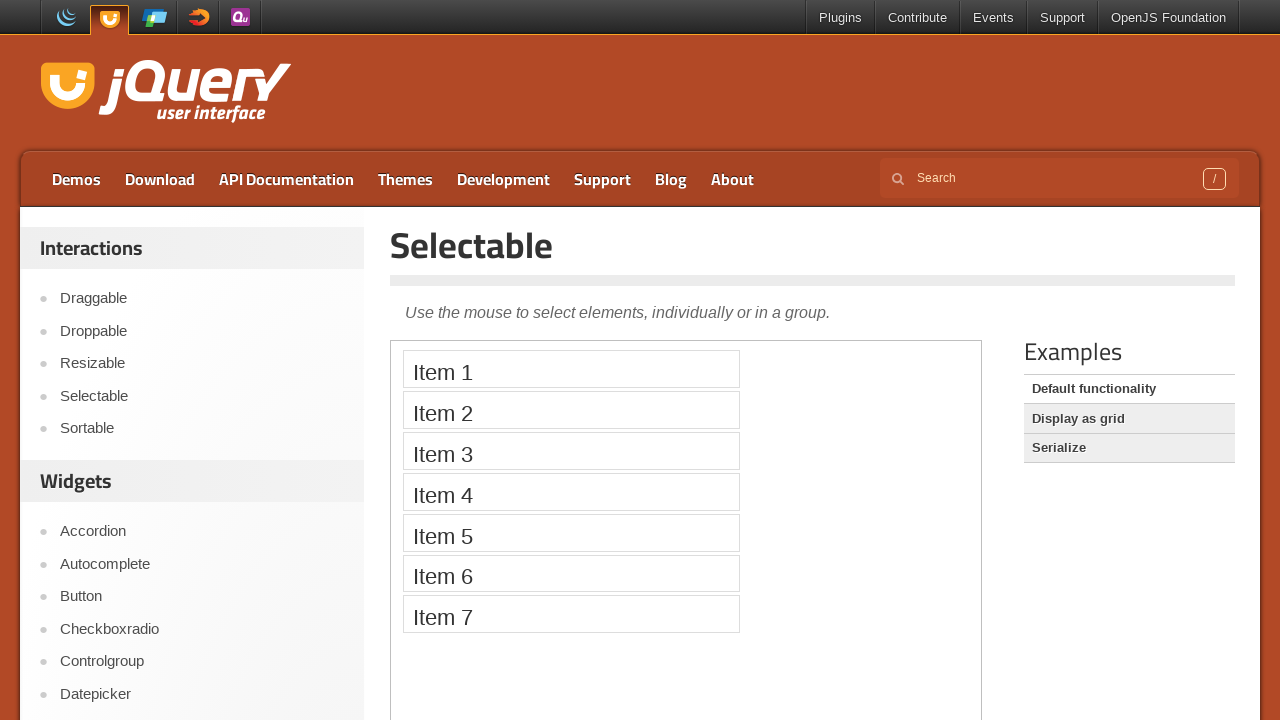

Pressed mouse button down on Item 1 at (571, 369)
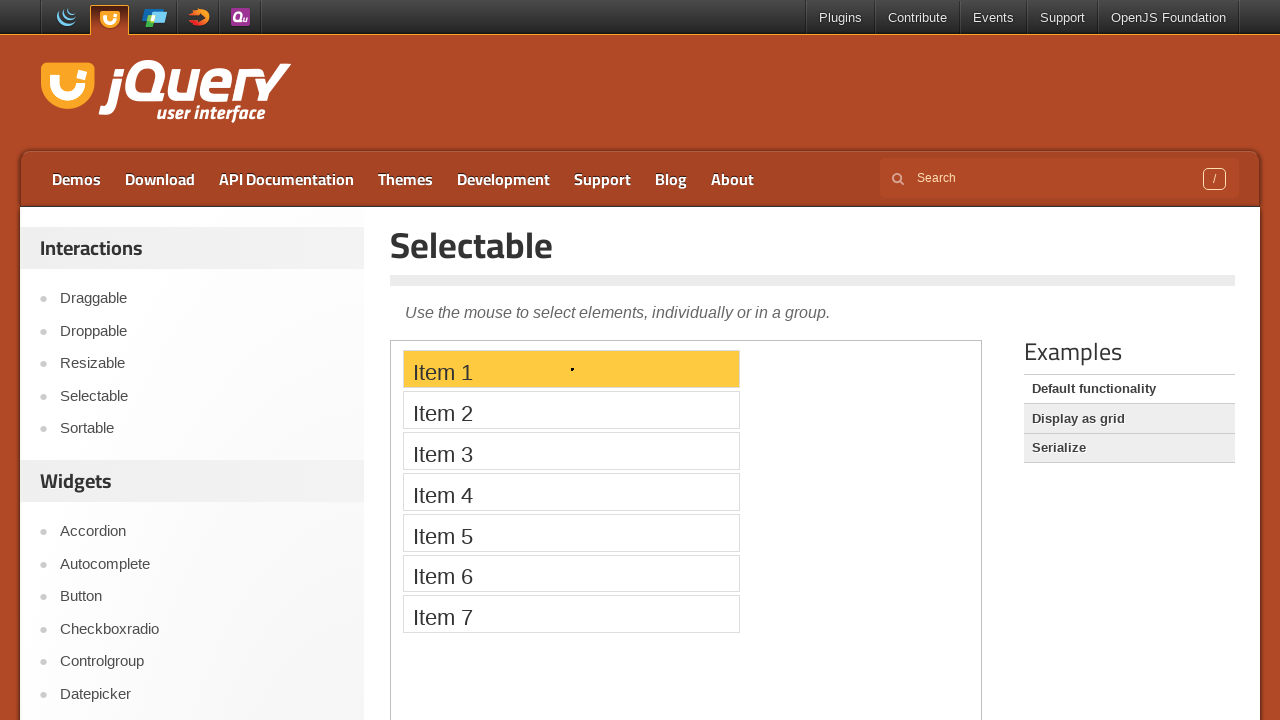

Dragged to hover over Item 5 at (571, 532) on xpath=//li[text()='Item 5']
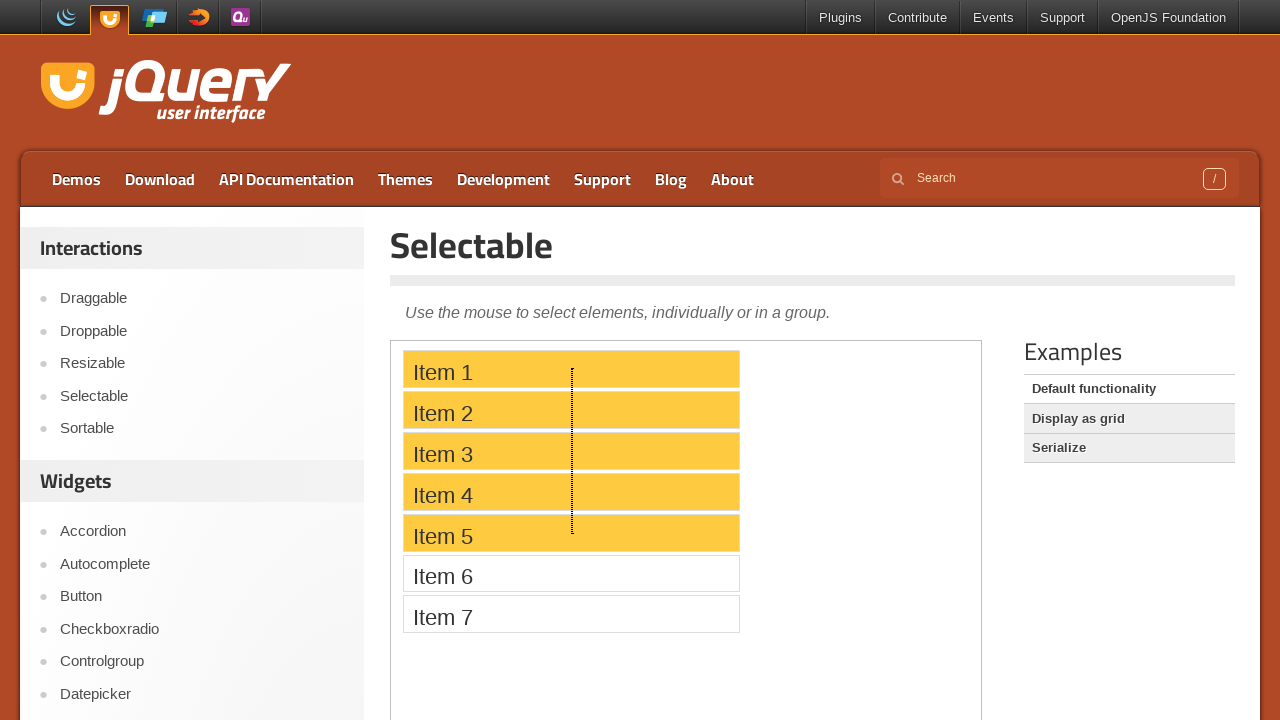

Released mouse button to complete drag selection from Item 1 to Item 5 at (571, 532)
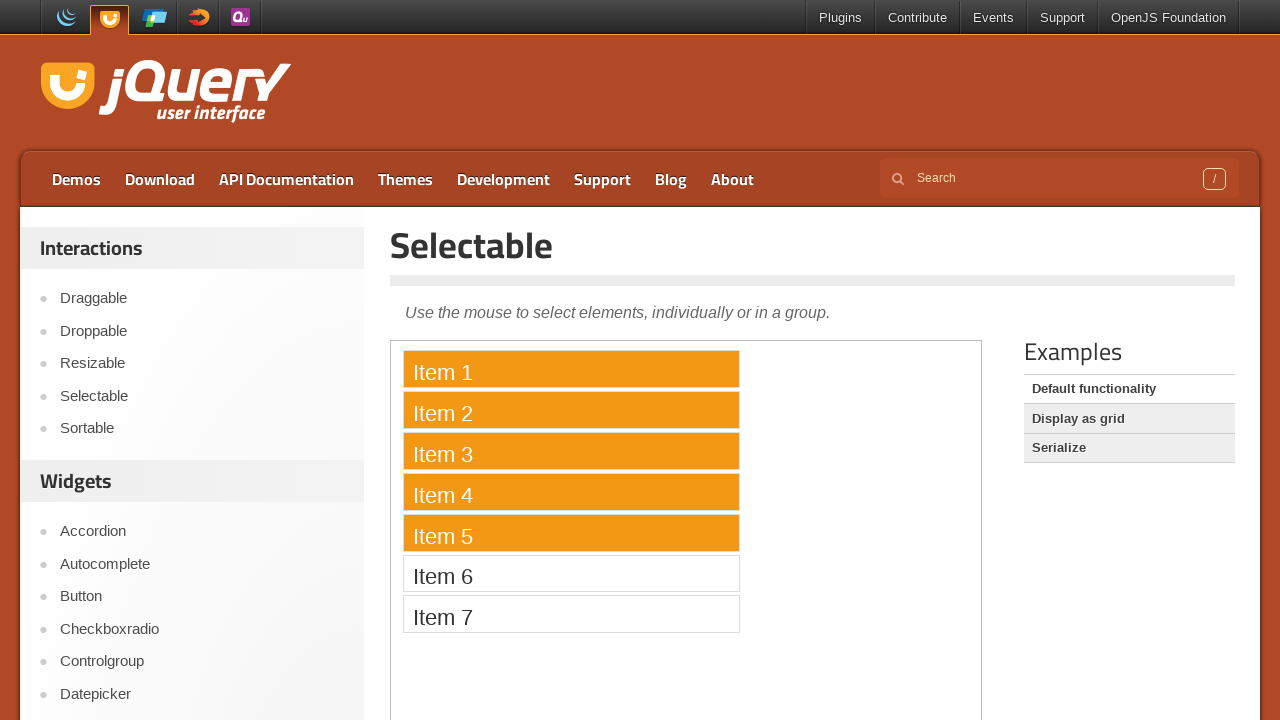

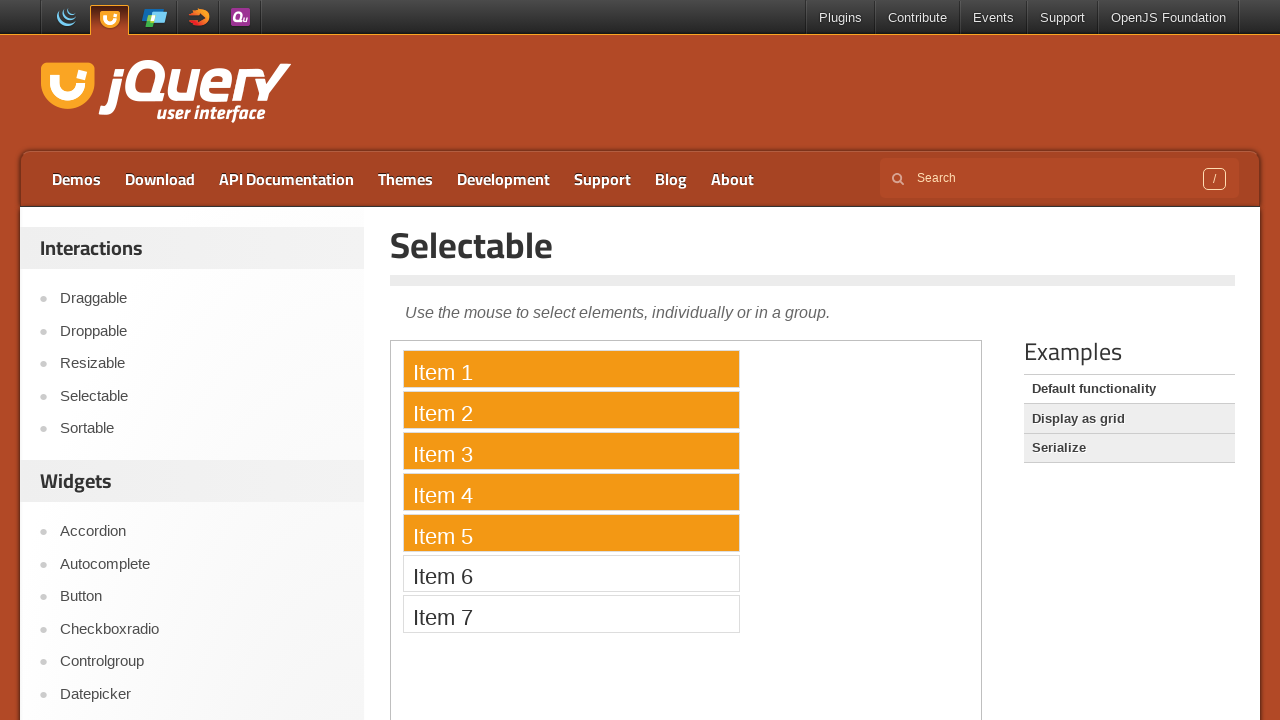